Navigates to Web Tables, opens the add form, fills in all fields with user data, and submits to add a new entry

Starting URL: https://demoqa.com/

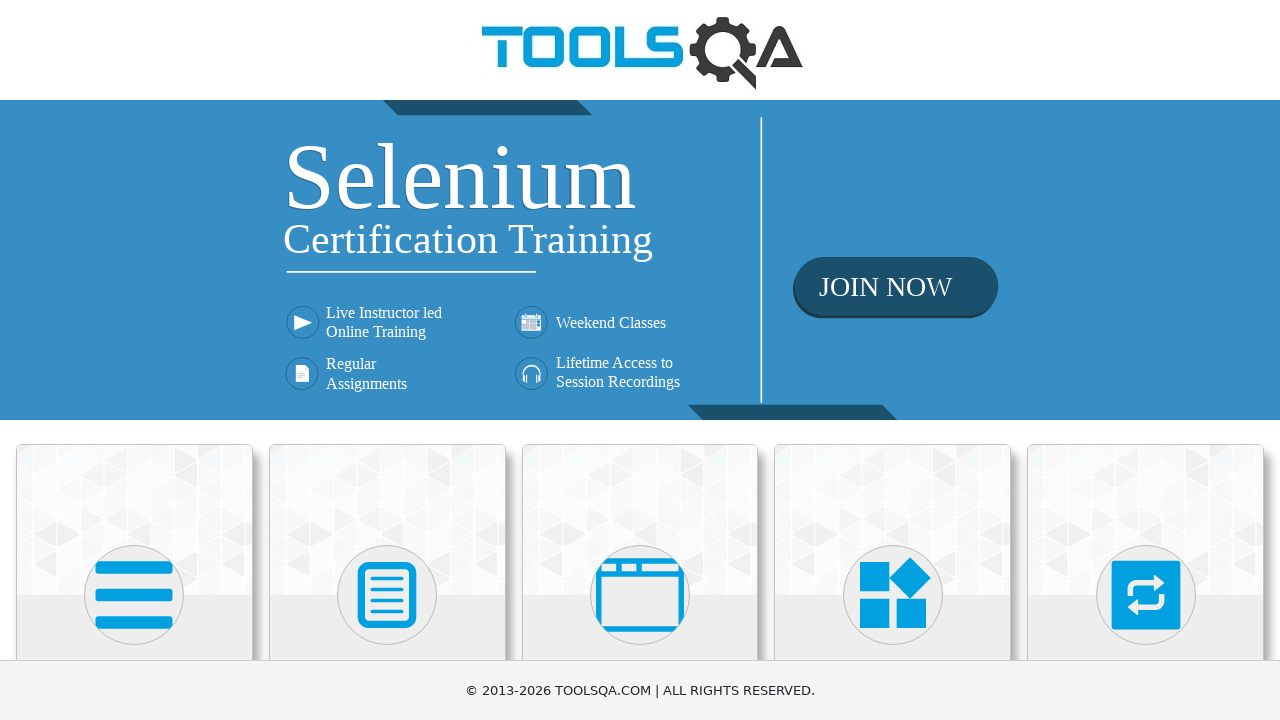

Clicked on Elements card at (134, 360) on text=Elements
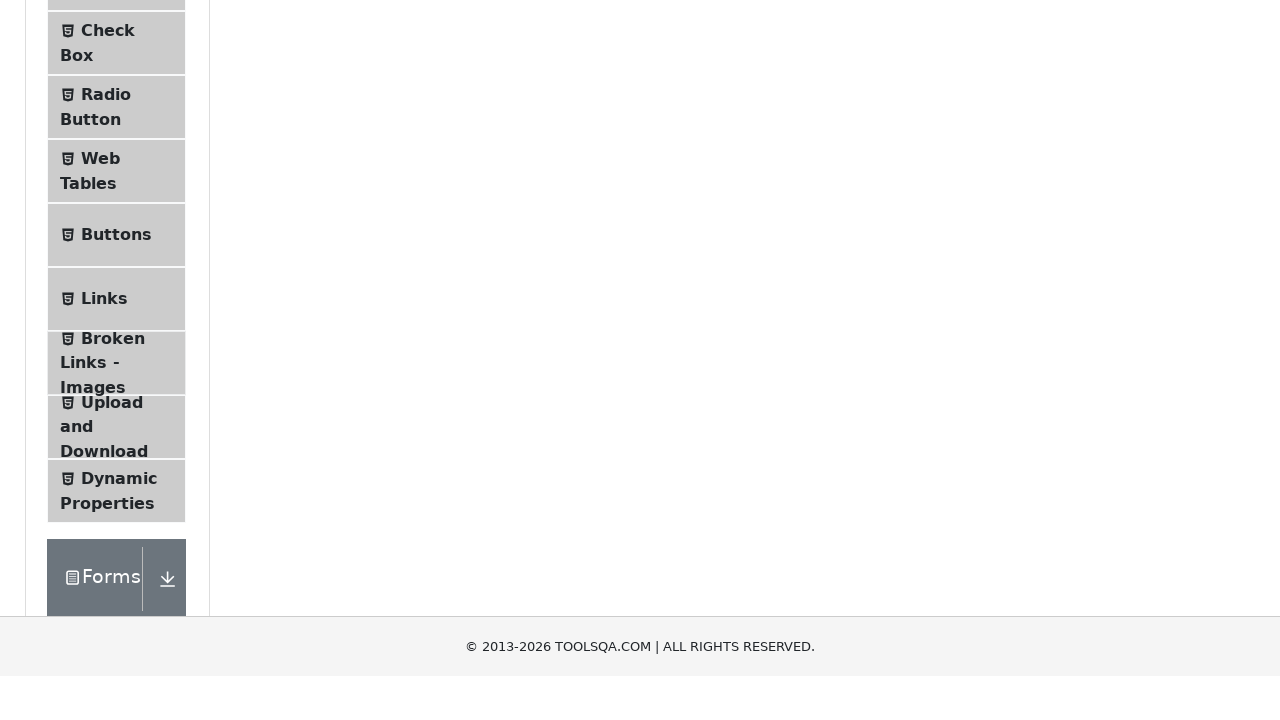

Clicked on Web Tables in the sidebar at (100, 440) on text=Web Tables
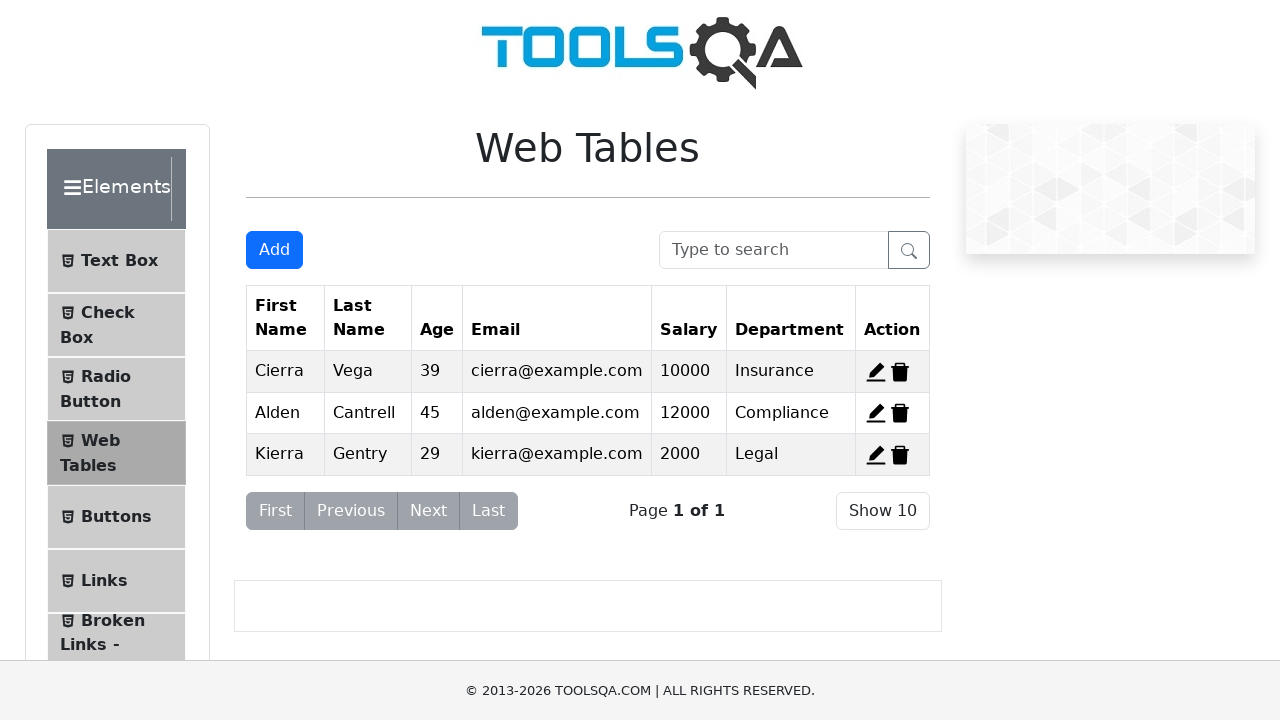

Clicked Add button to open the registration form modal at (274, 250) on #addNewRecordButton
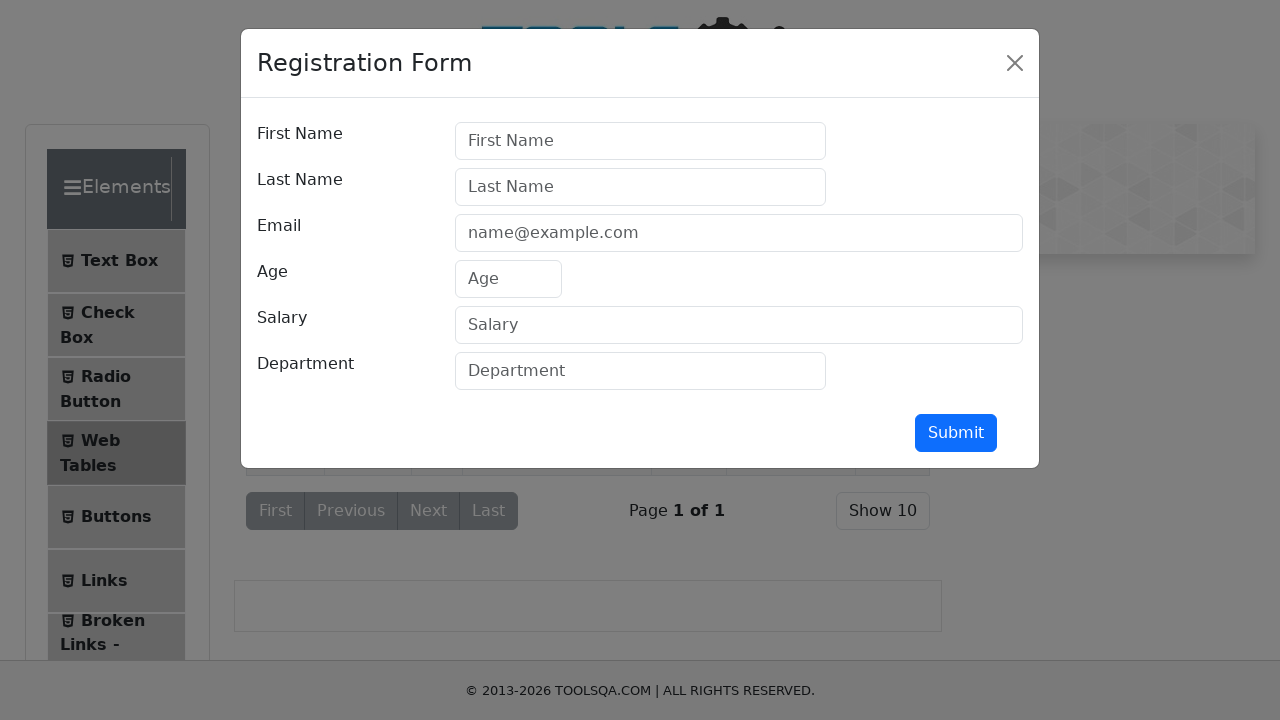

Filled first name field with 'Constantin' on #firstName
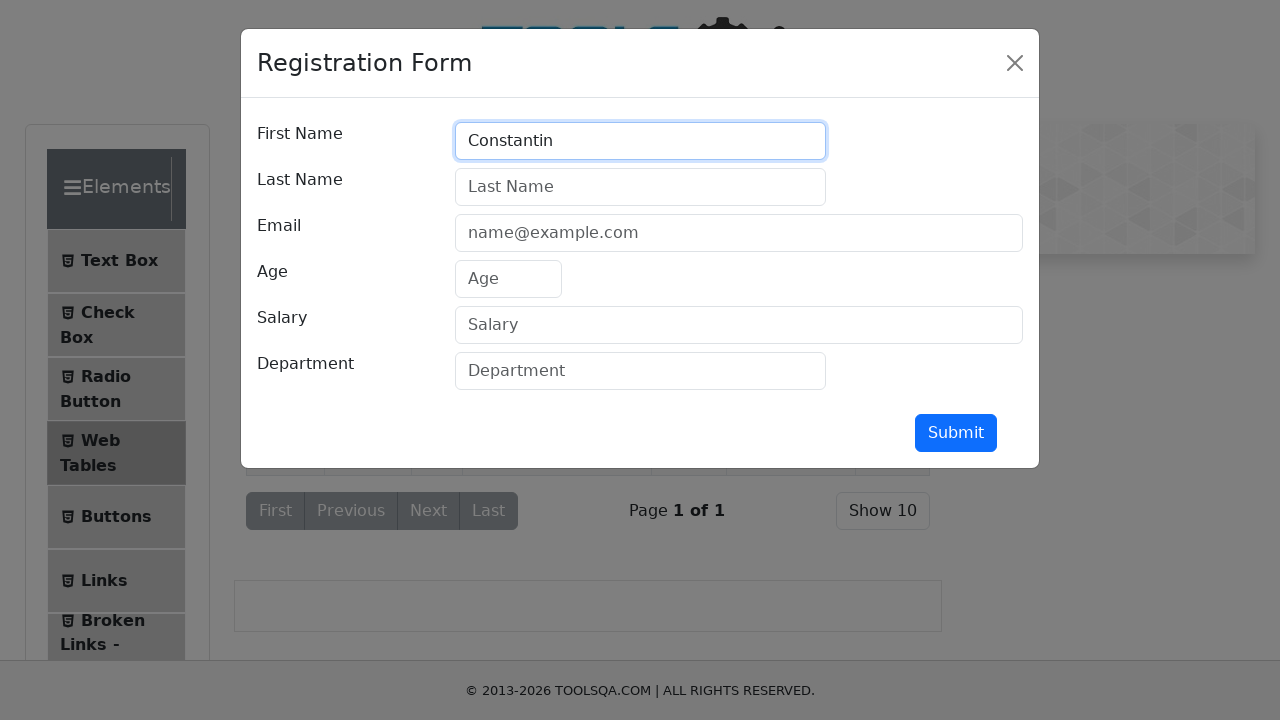

Filled last name field with 'Balaban' on #lastName
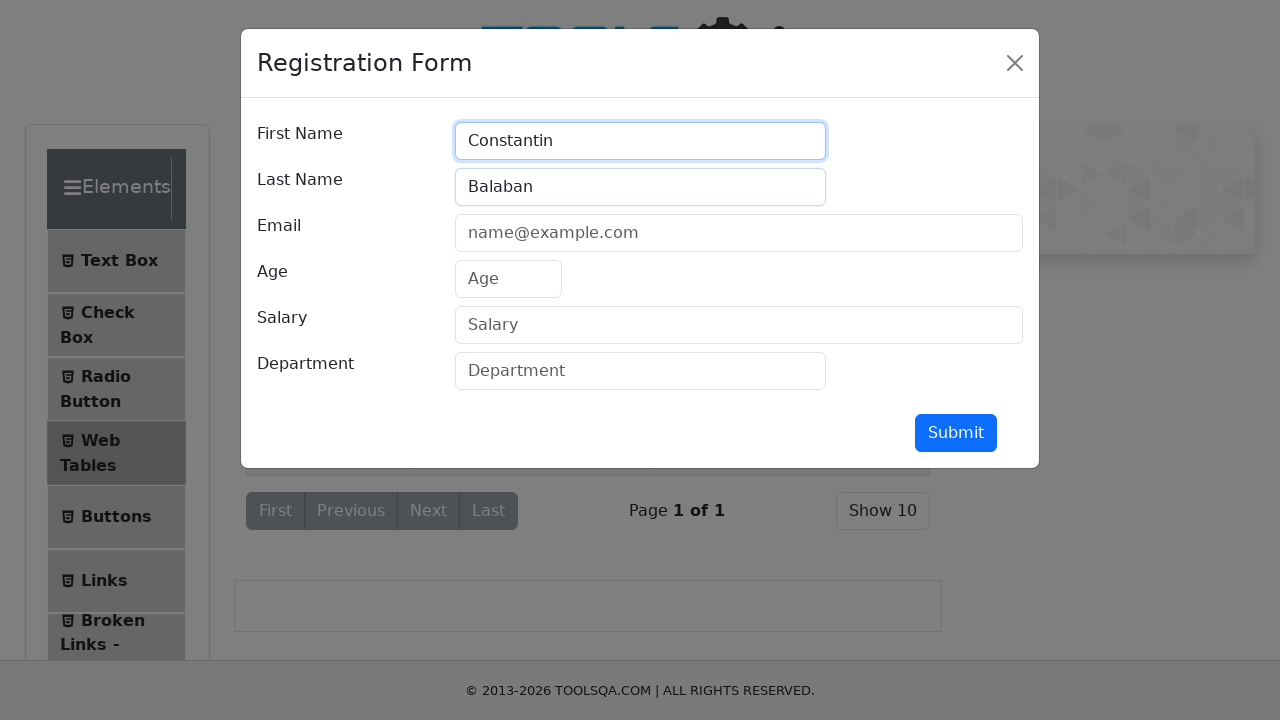

Filled email field with 'constantinbalaban003@gmail.com' on #userEmail
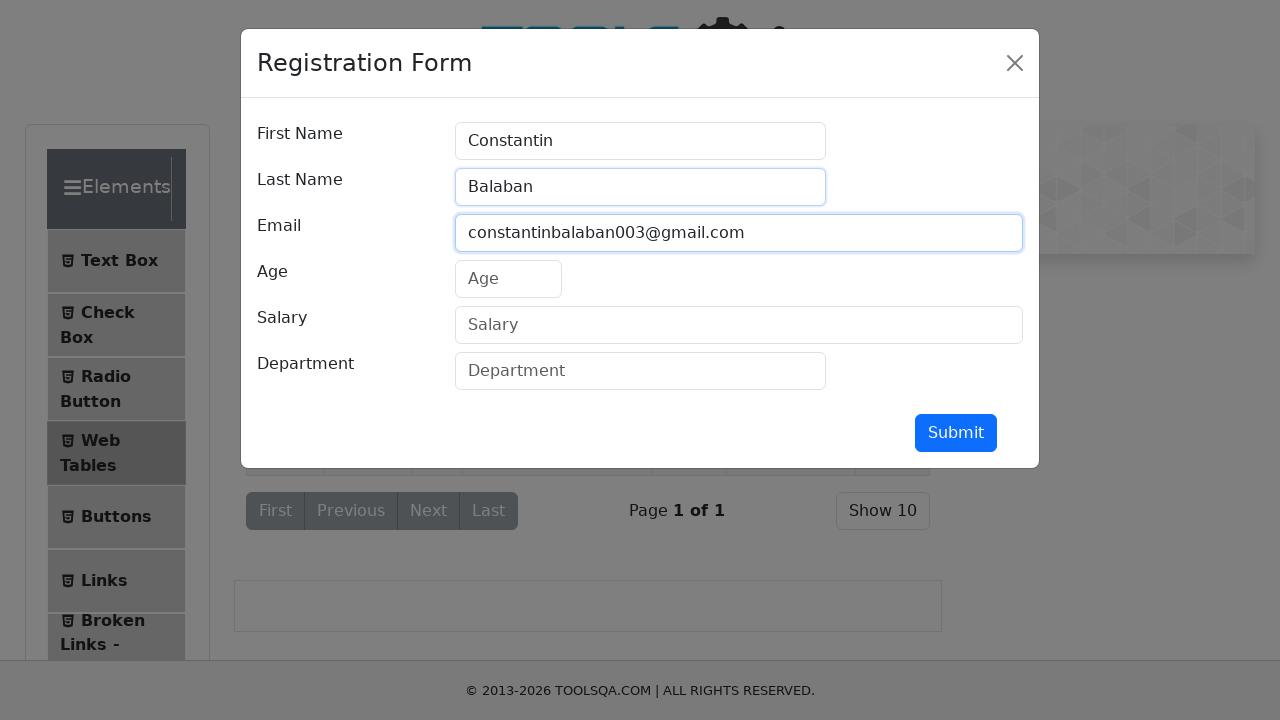

Filled age field with '21' on #age
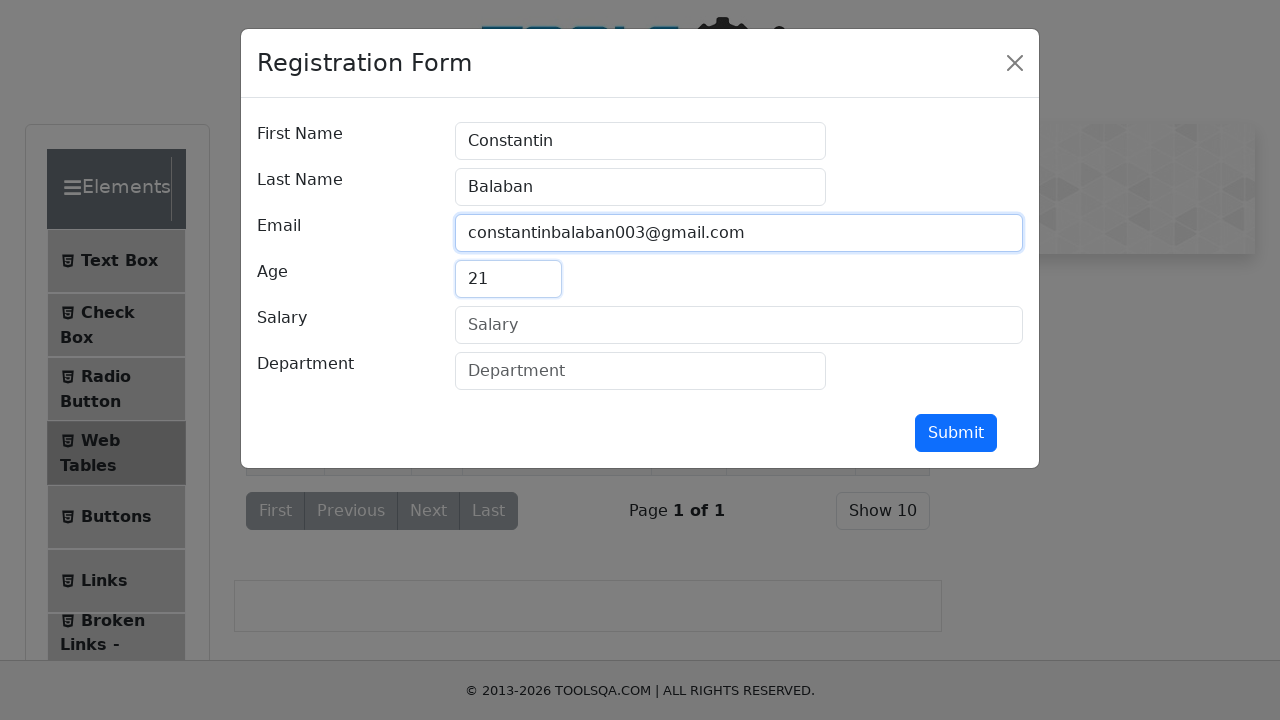

Filled salary field with '1000000' on #salary
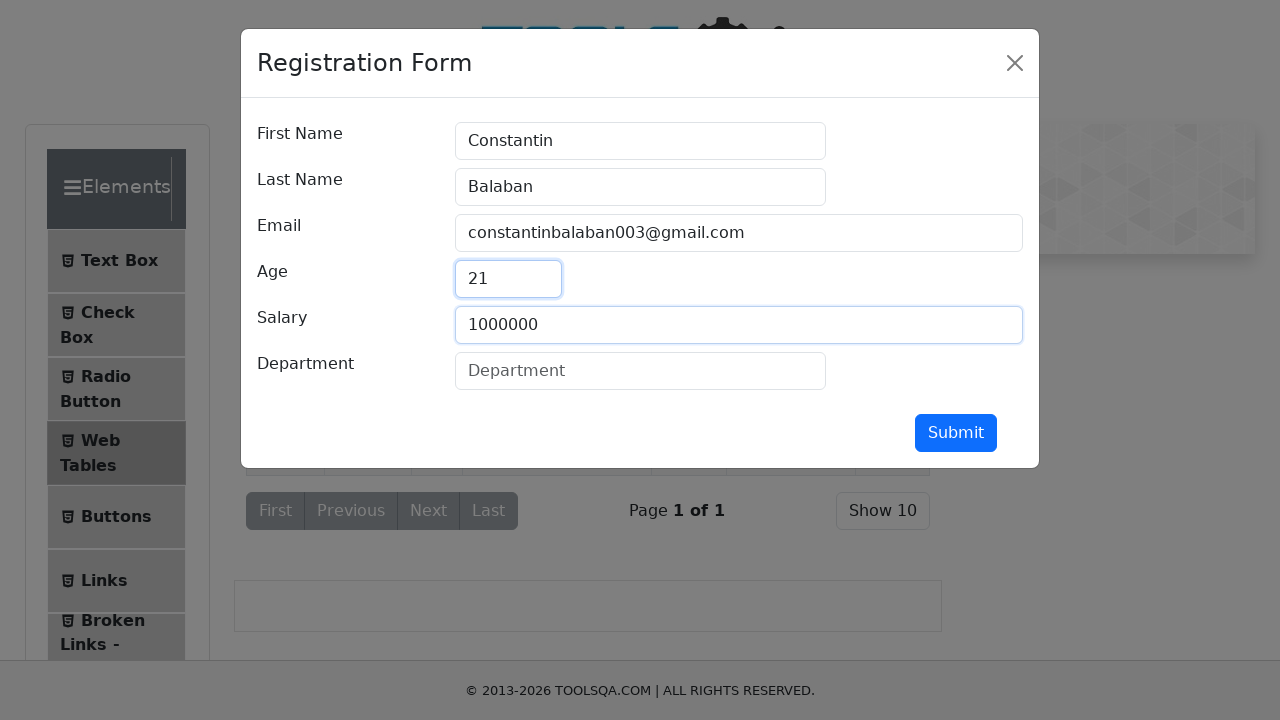

Filled department field with 'QA' on #department
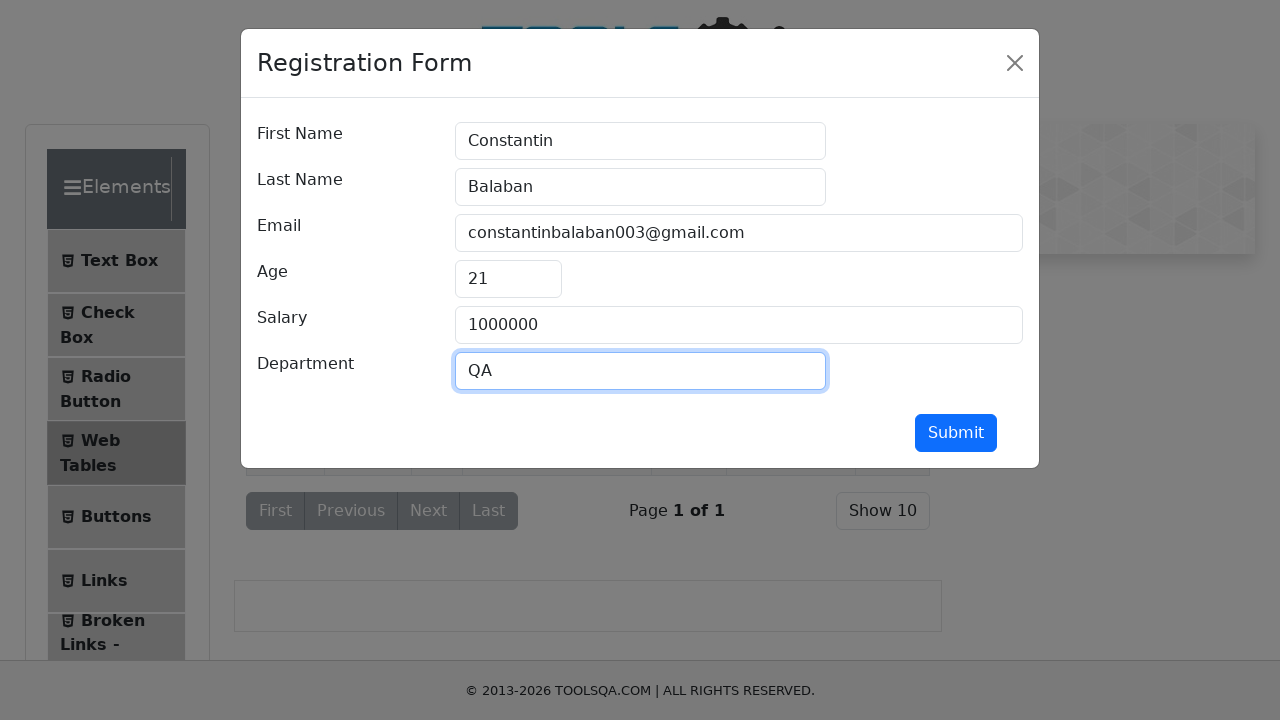

Clicked Submit button to add new entry at (956, 433) on #submit
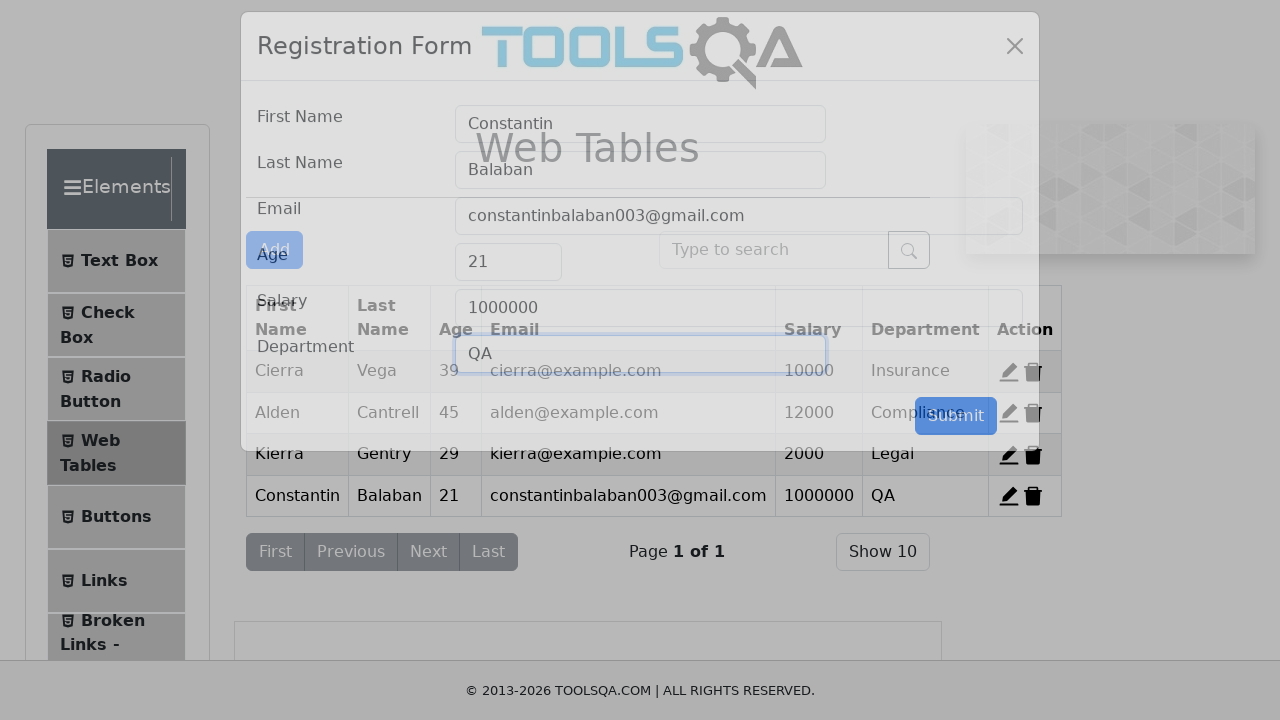

Verified new entry with name 'Constantin' appears in the Web Tables
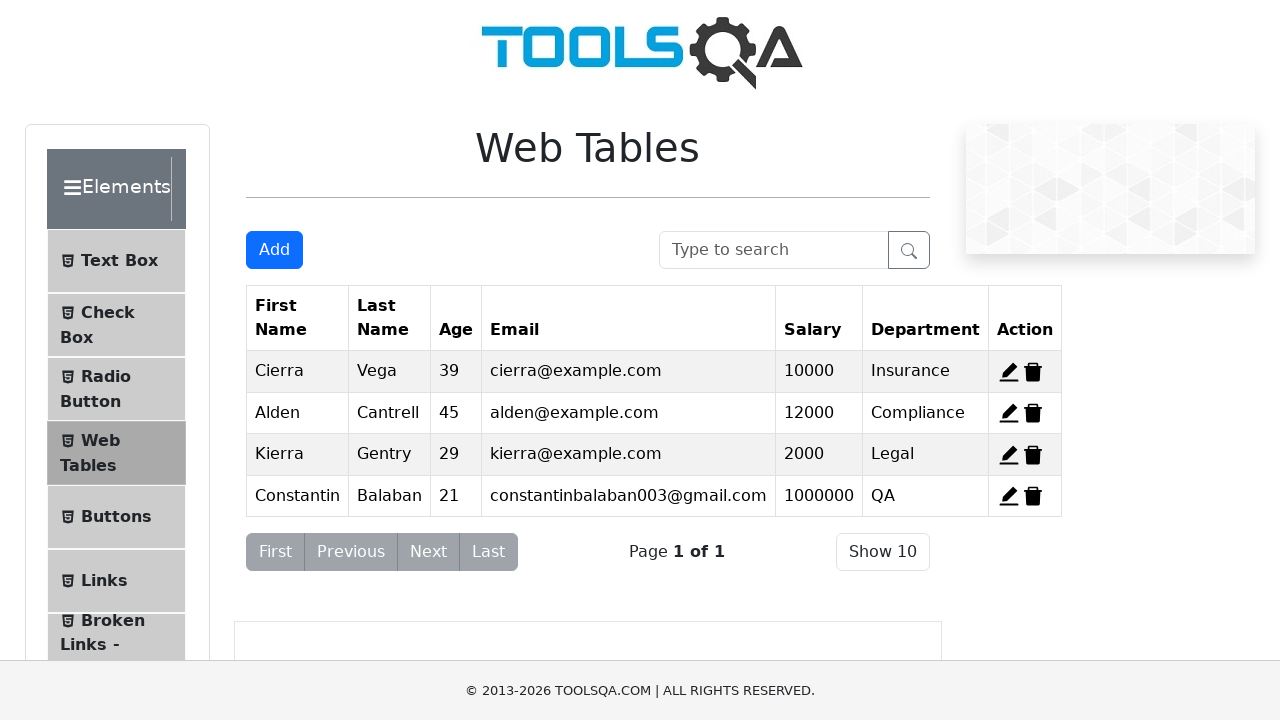

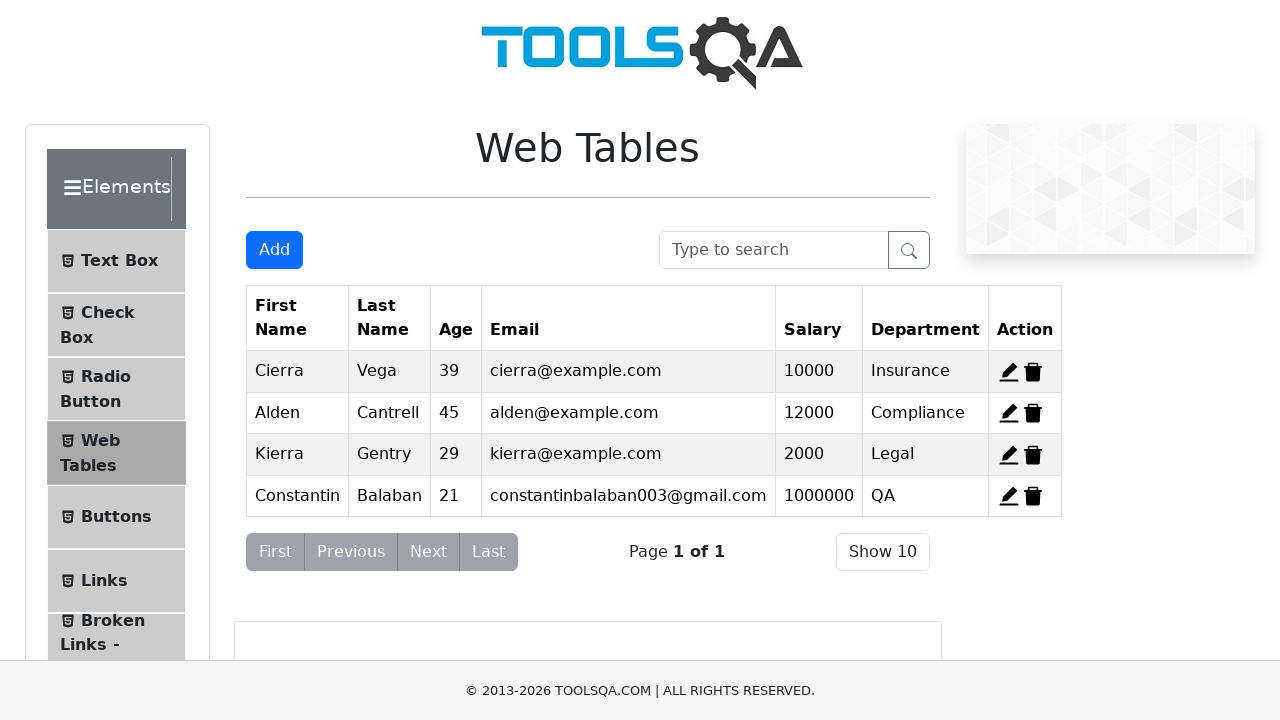